Tests that the text input field is cleared after adding a todo item

Starting URL: https://demo.playwright.dev/todomvc

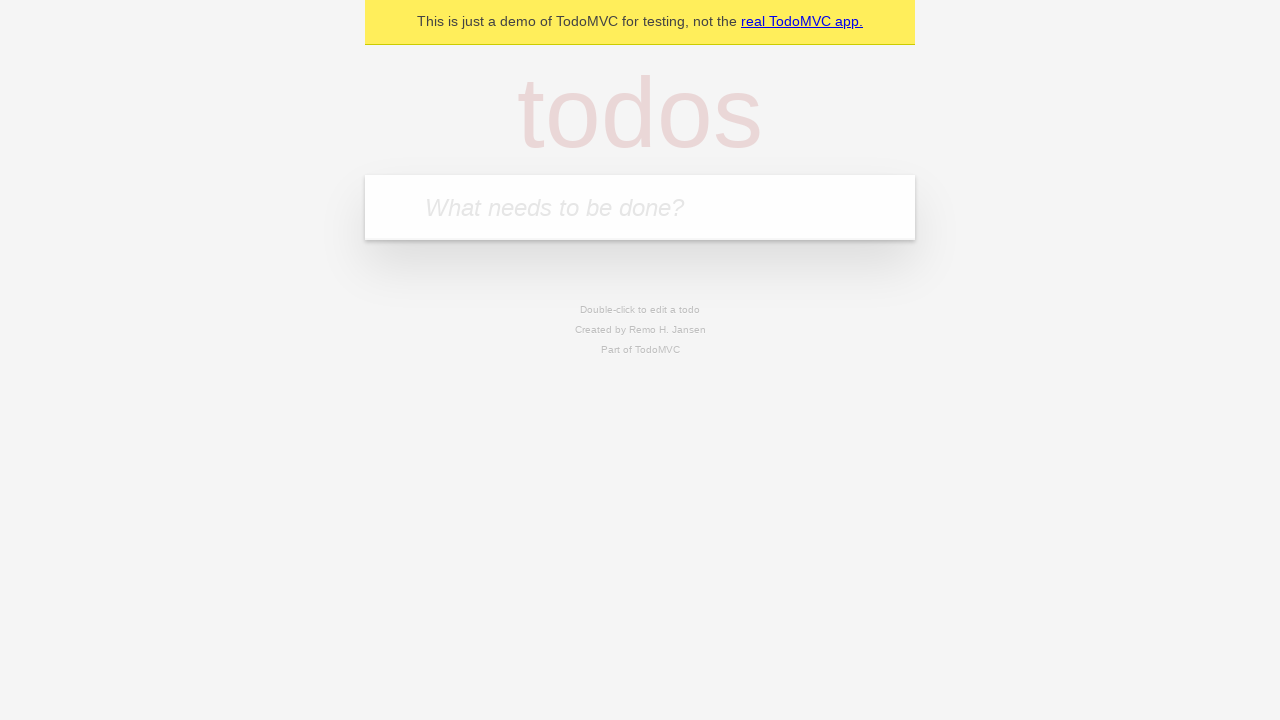

Filled todo input field with 'buy some cheese' on internal:attr=[placeholder="What needs to be done?"i]
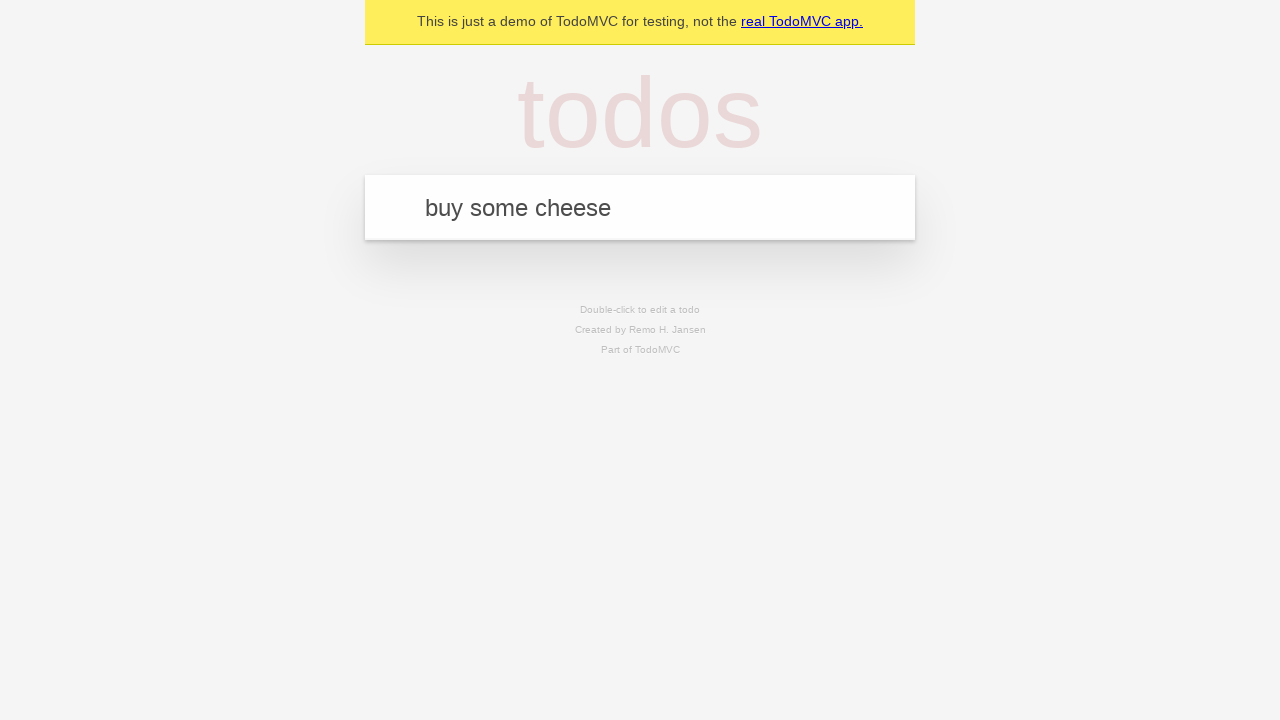

Pressed Enter to add the todo item on internal:attr=[placeholder="What needs to be done?"i]
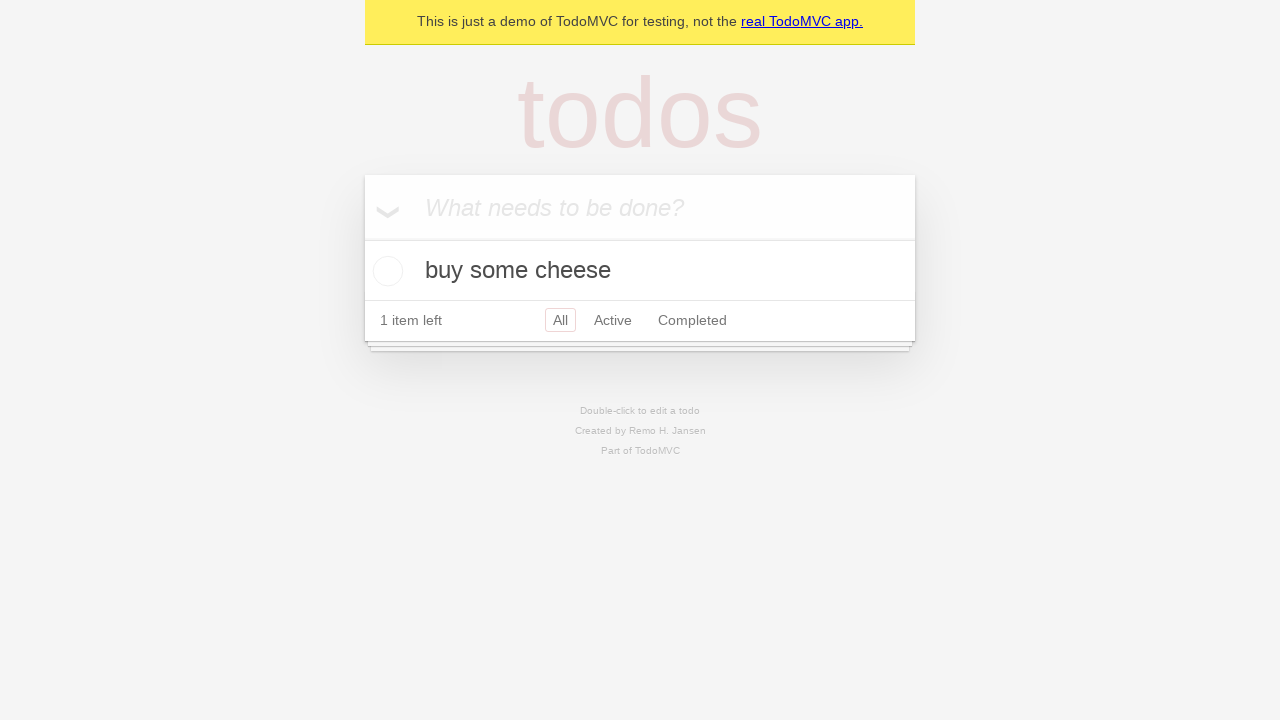

Todo item appeared in the list
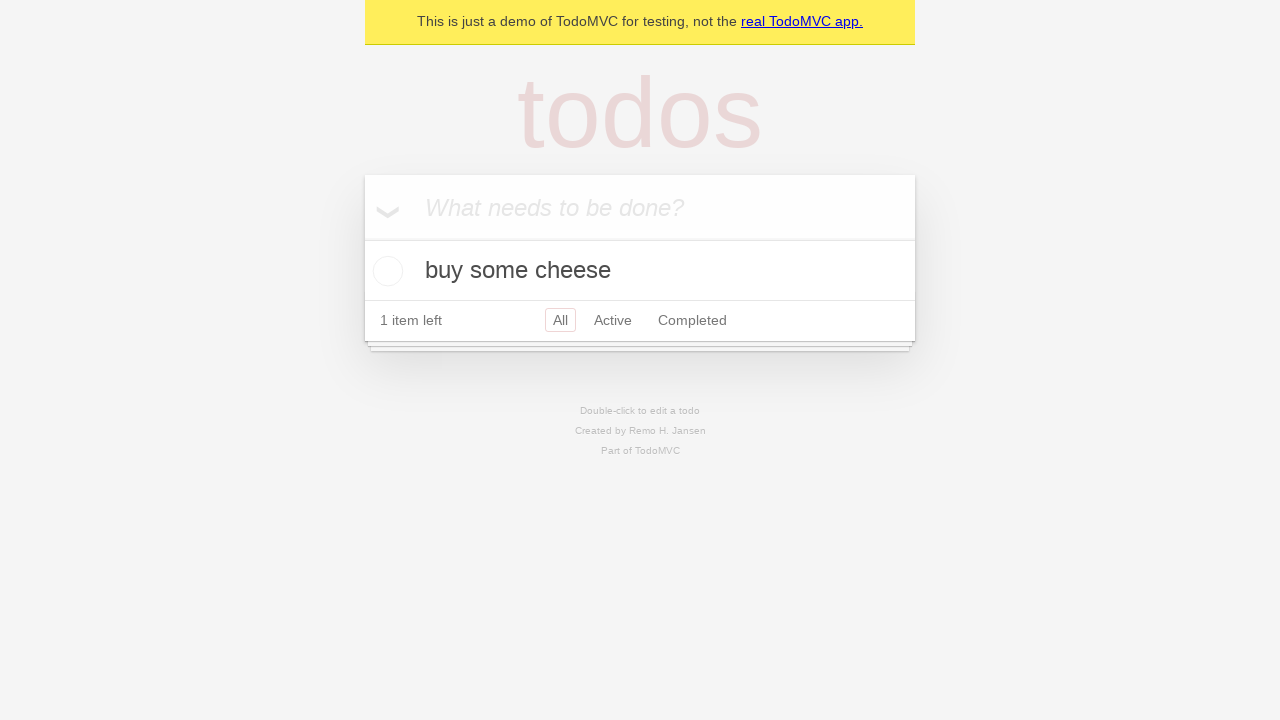

Verified that the text input field was cleared after adding the item
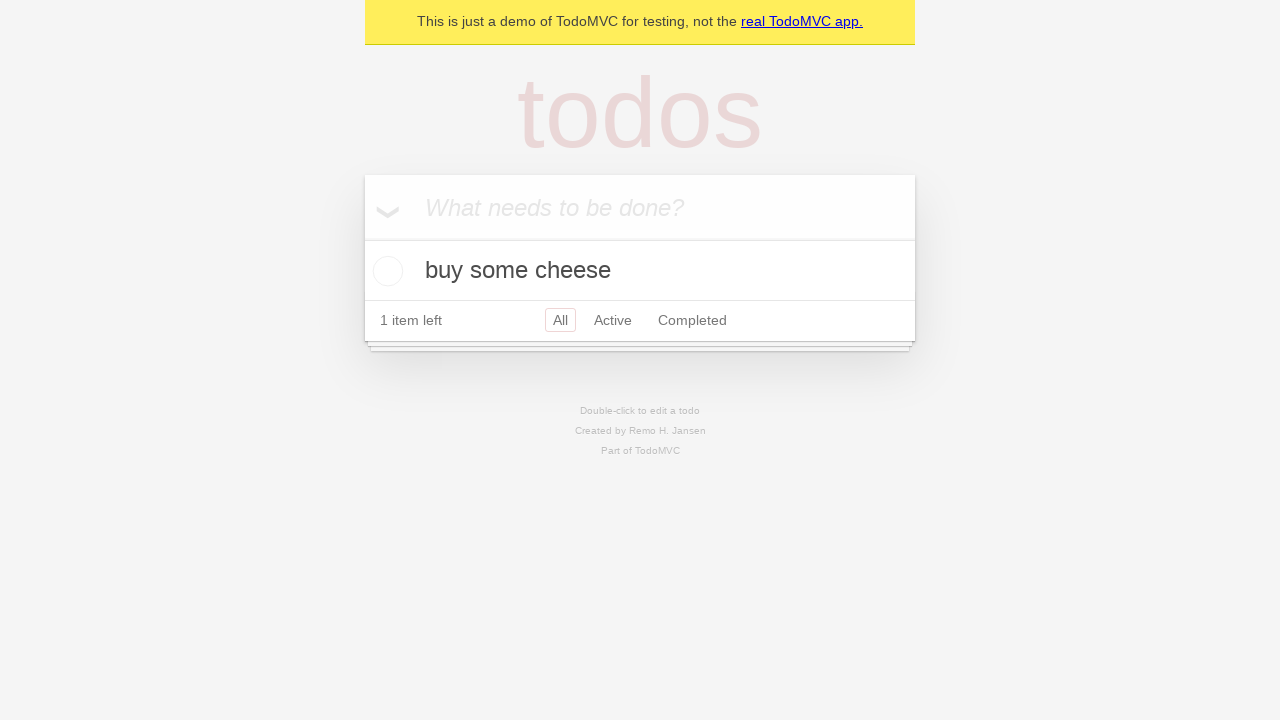

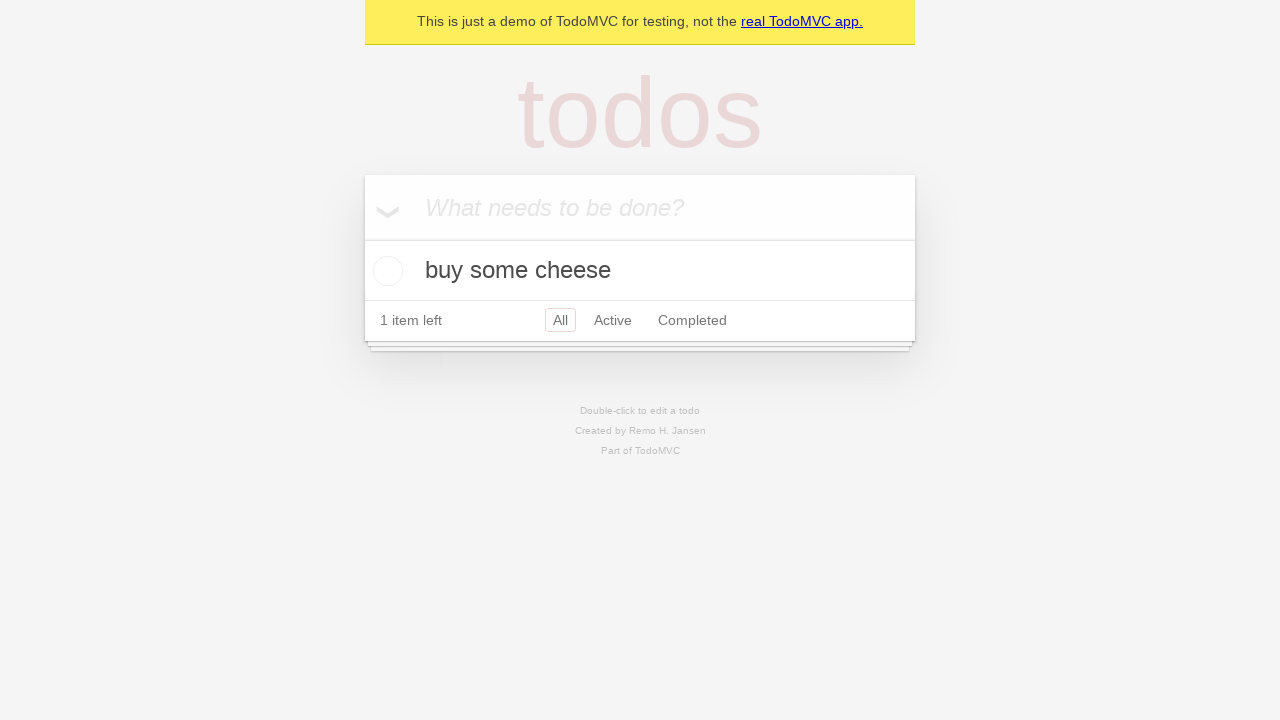